Tests sorting the Due column in ascending order by clicking the column header and verifying the values are sorted correctly using CSS pseudo-class selectors.

Starting URL: http://the-internet.herokuapp.com/tables

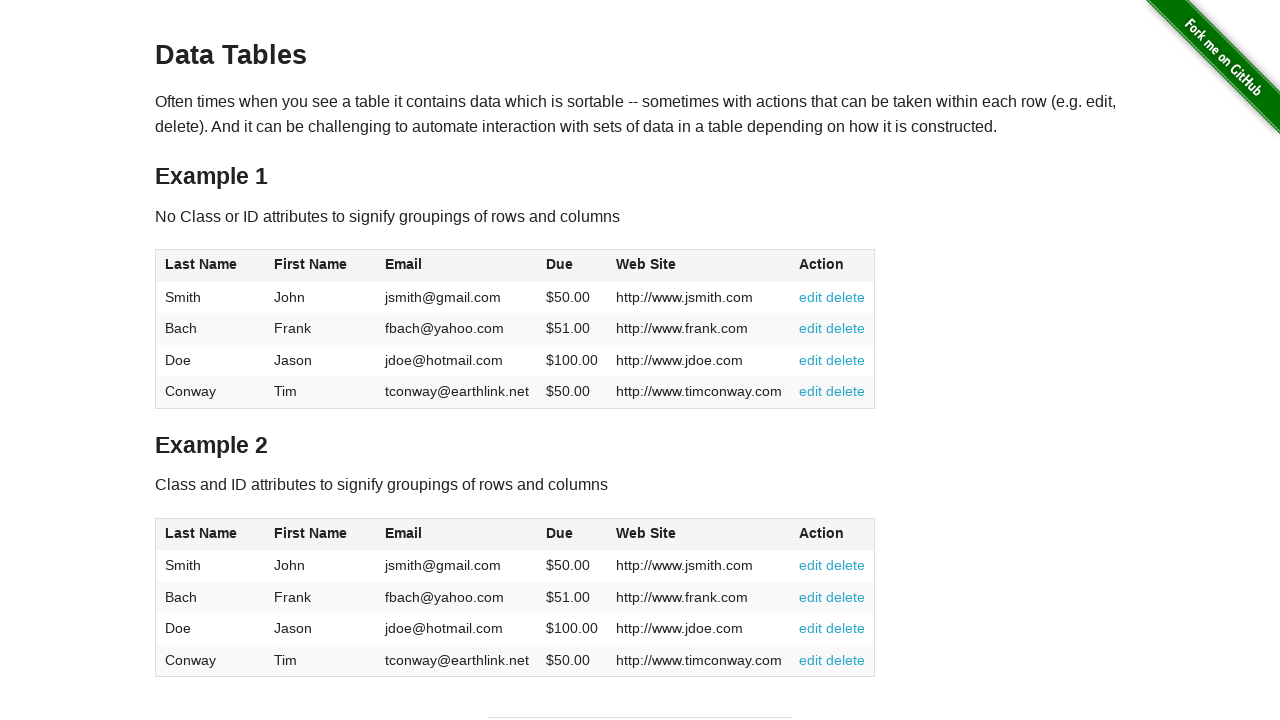

Clicked the Due column header to sort in ascending order at (572, 266) on #table1 thead tr th:nth-child(4)
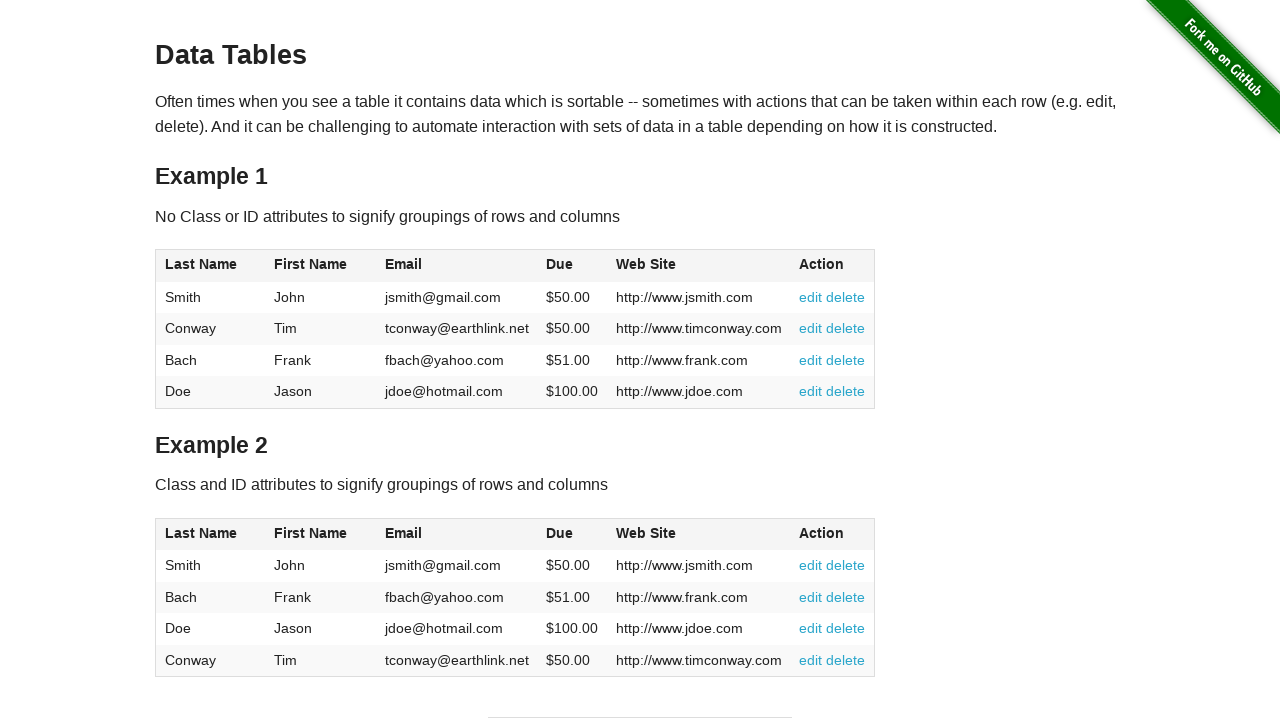

Verified Due column values are loaded after sorting
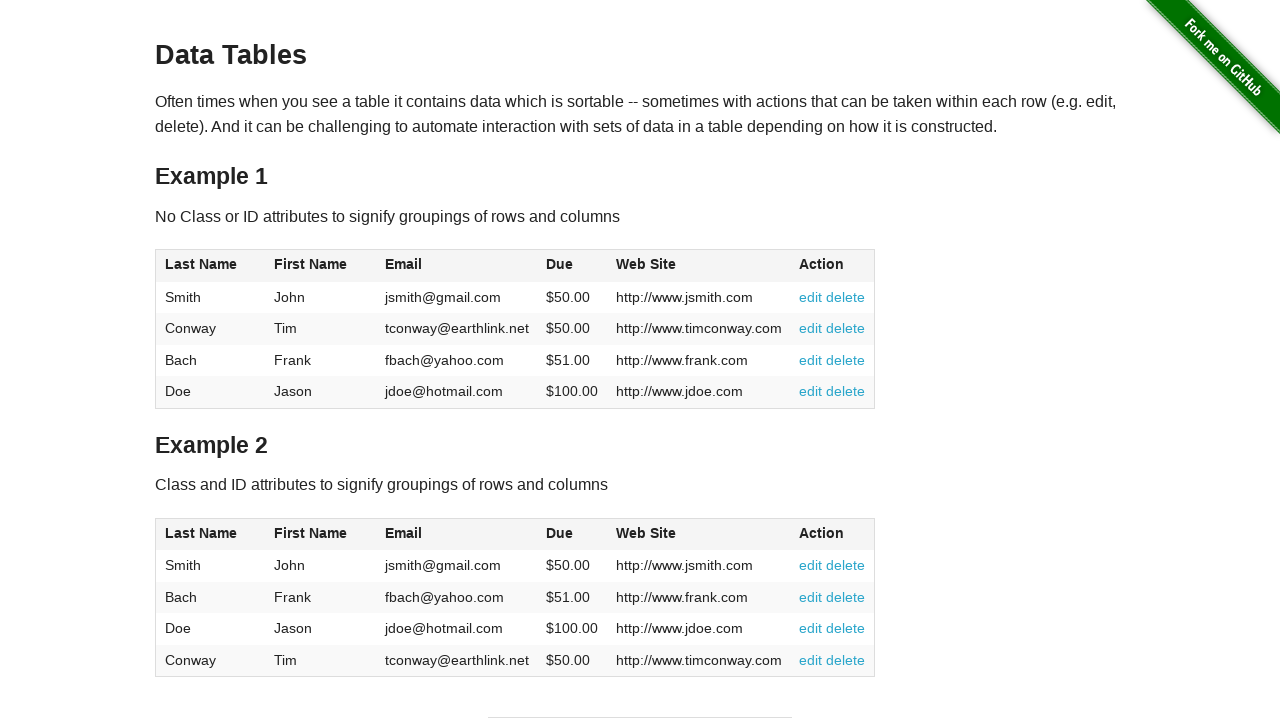

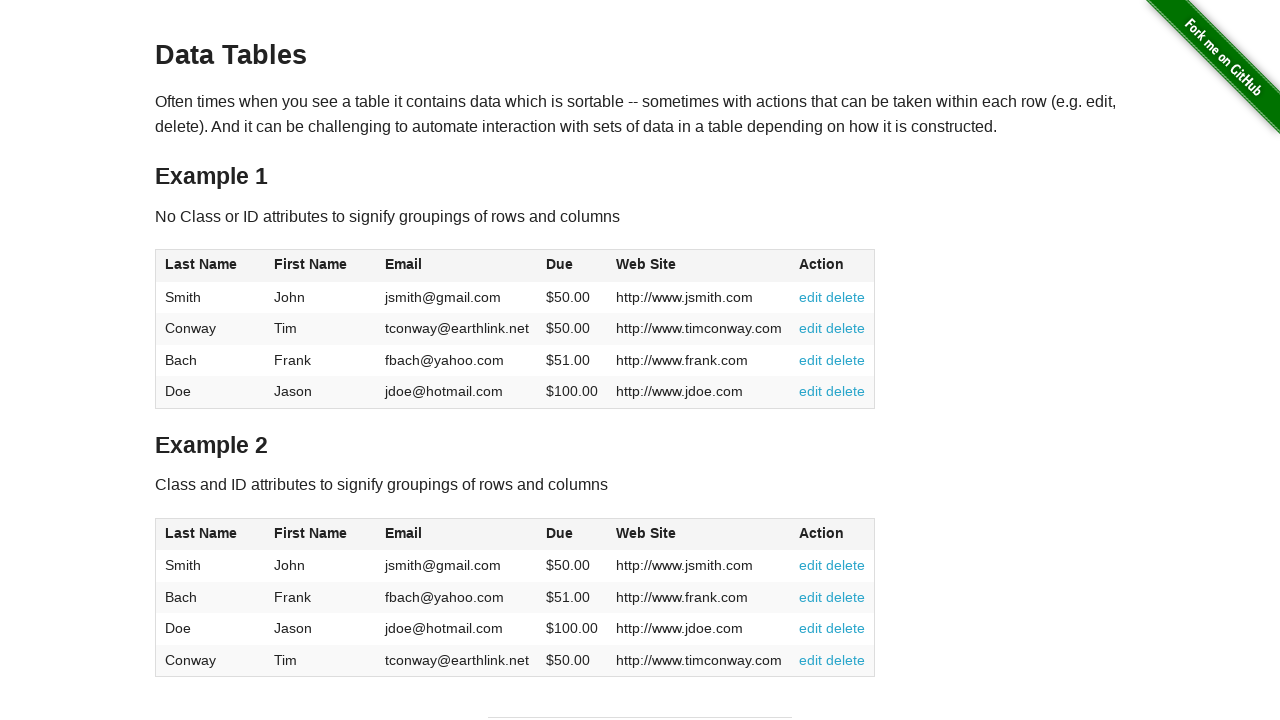